Tests displaying all todo items by navigating through filters and clicking the 'All' filter.

Starting URL: https://demo.playwright.dev/todomvc

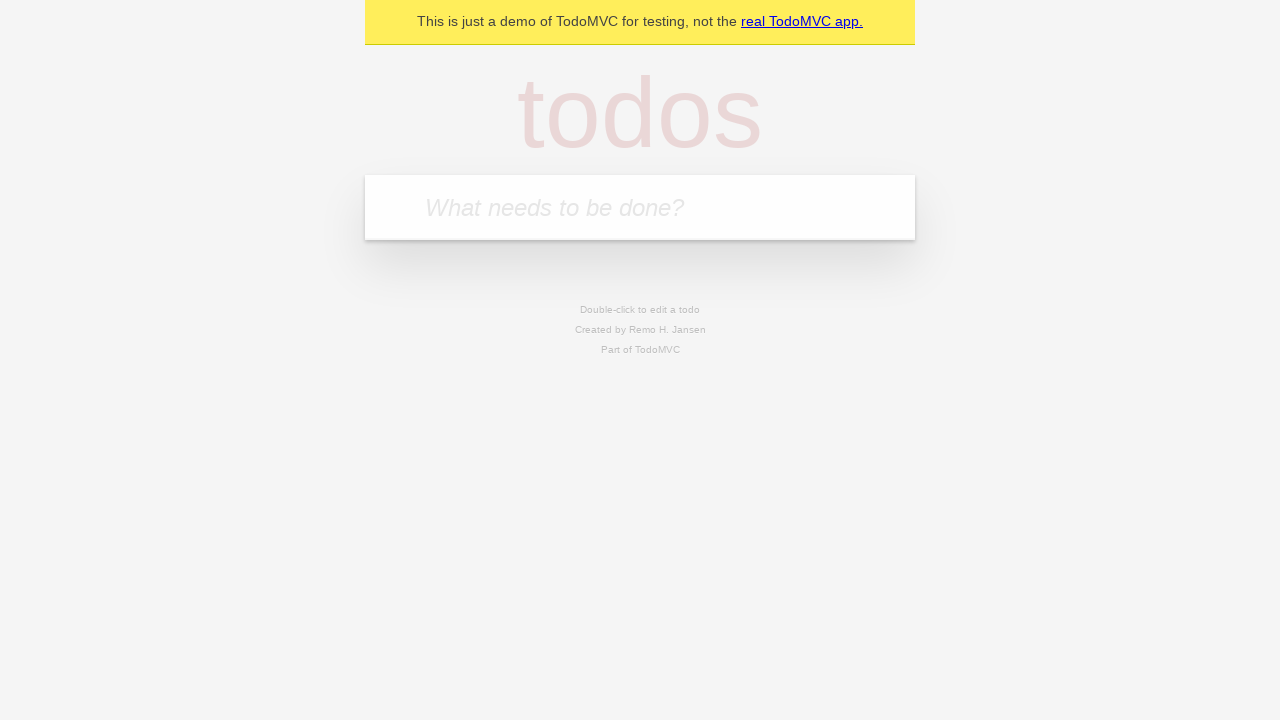

Filled todo input with 'buy some cheese' on internal:attr=[placeholder="What needs to be done?"i]
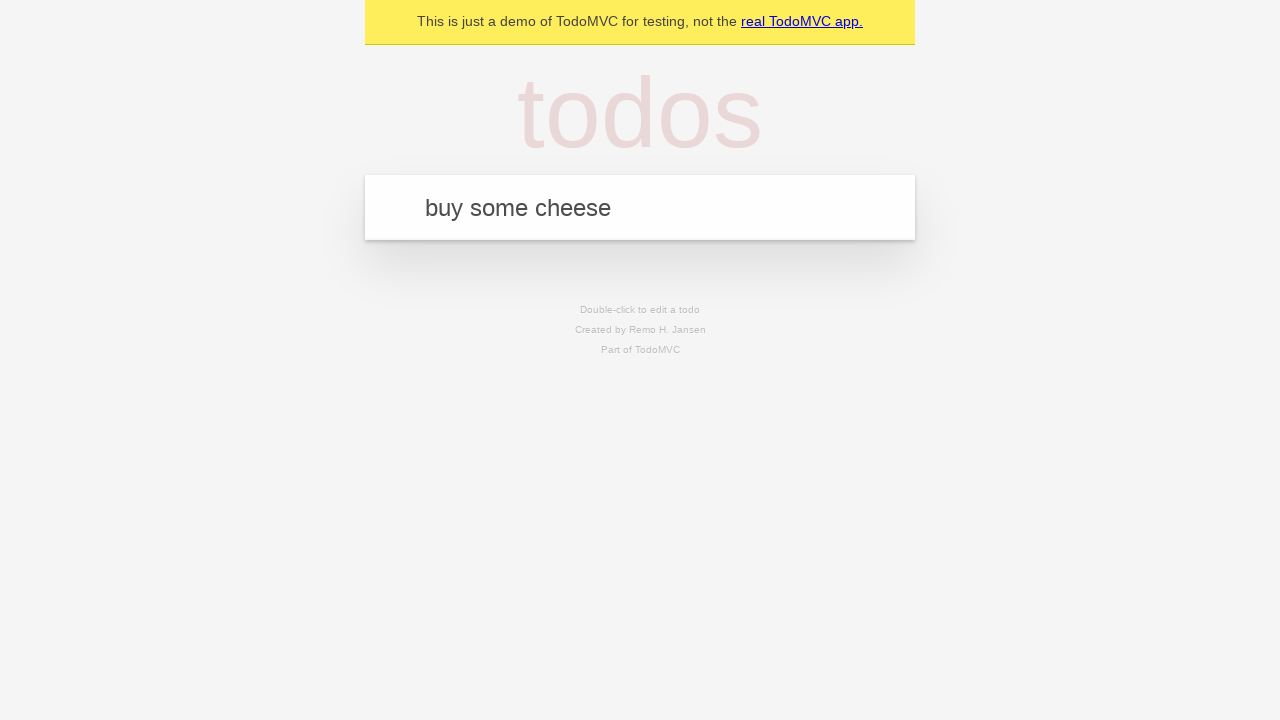

Pressed Enter to add first todo item on internal:attr=[placeholder="What needs to be done?"i]
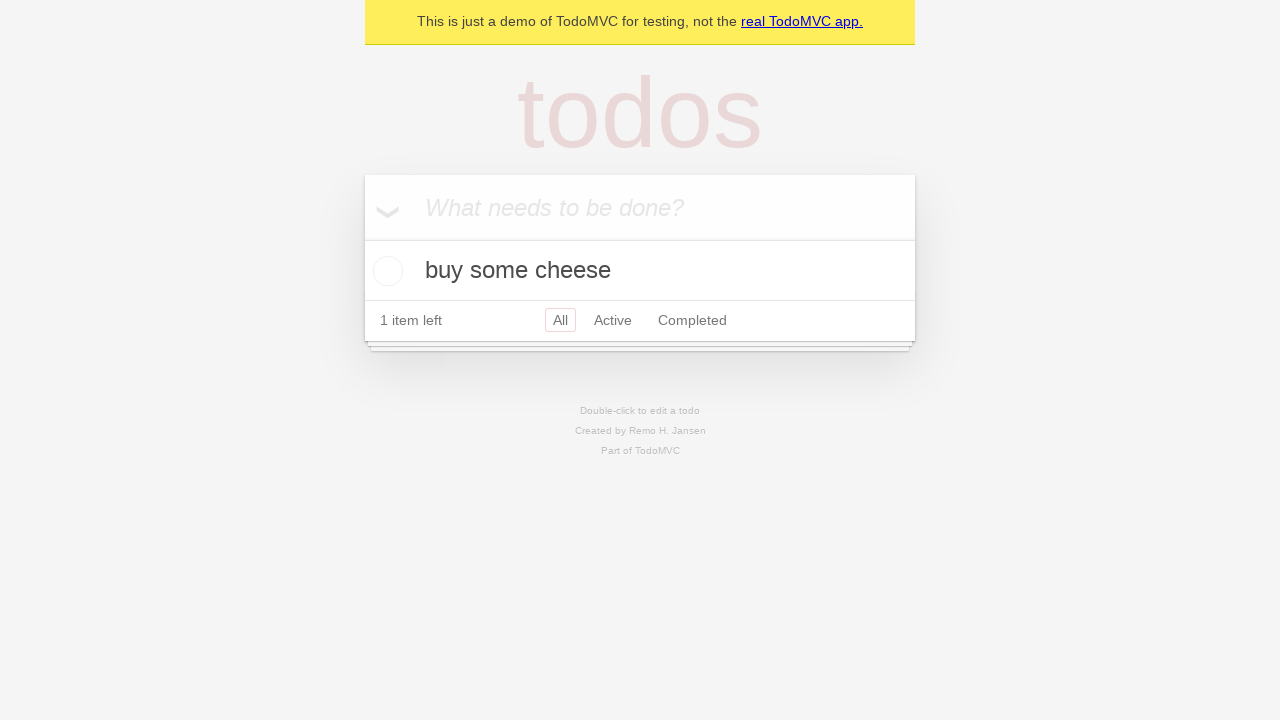

Filled todo input with 'feed the cat' on internal:attr=[placeholder="What needs to be done?"i]
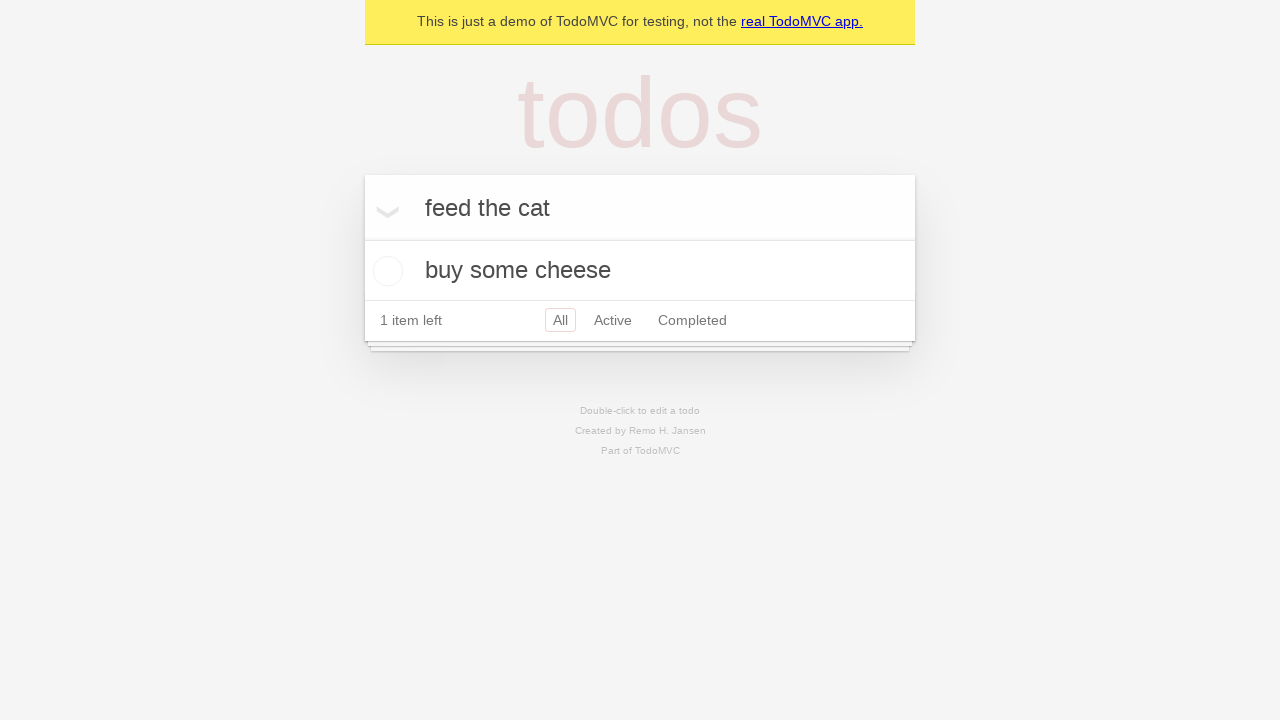

Pressed Enter to add second todo item on internal:attr=[placeholder="What needs to be done?"i]
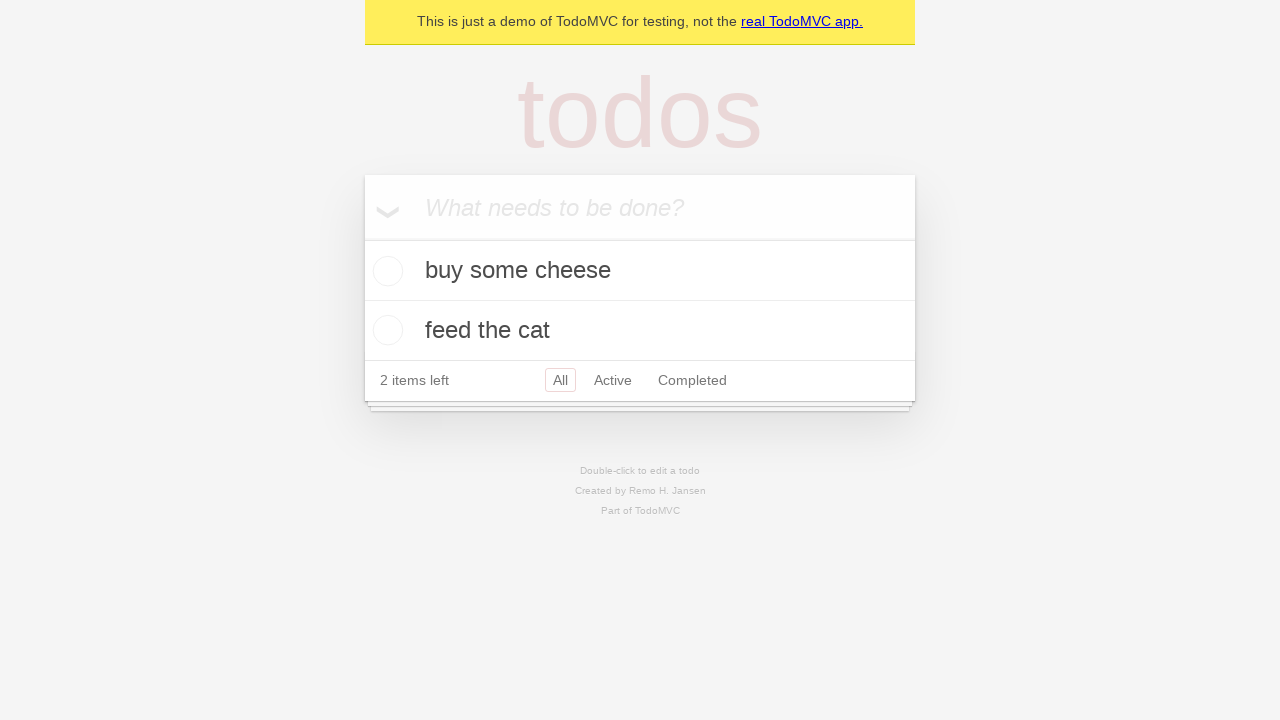

Filled todo input with 'book a doctors appointment' on internal:attr=[placeholder="What needs to be done?"i]
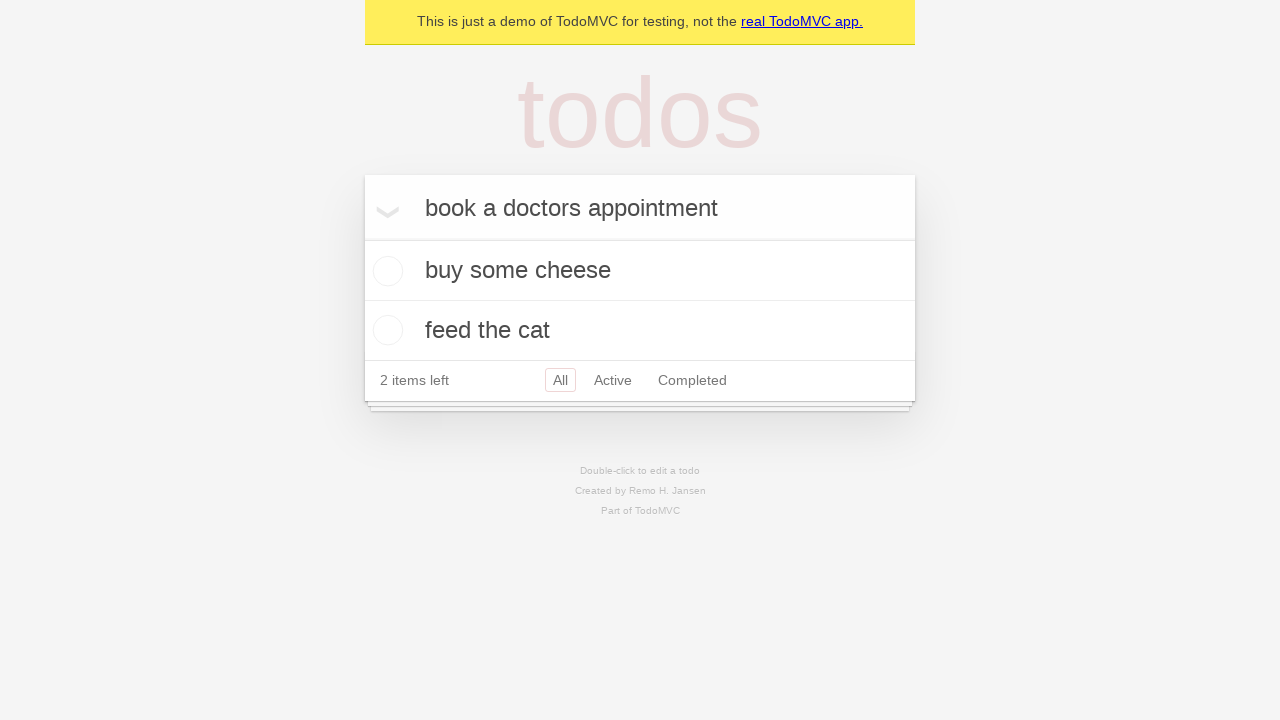

Pressed Enter to add third todo item on internal:attr=[placeholder="What needs to be done?"i]
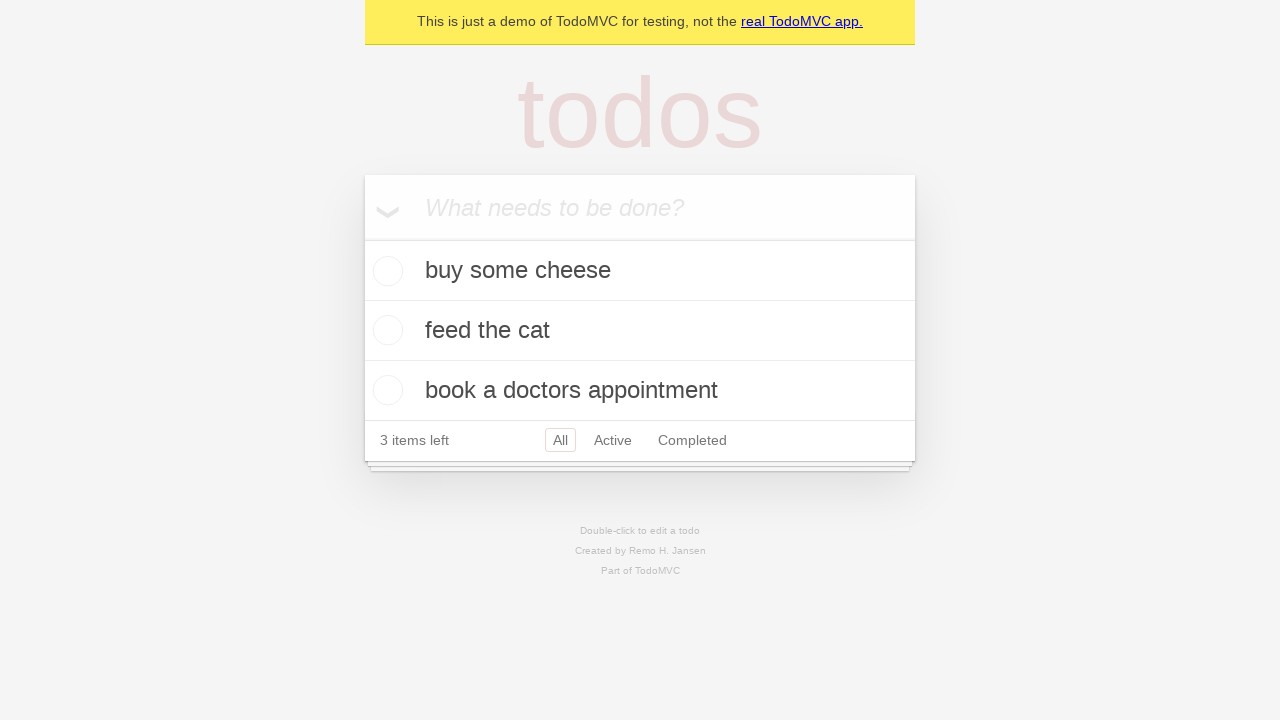

Checked the second todo item checkbox at (385, 330) on internal:testid=[data-testid="todo-item"s] >> nth=1 >> internal:role=checkbox
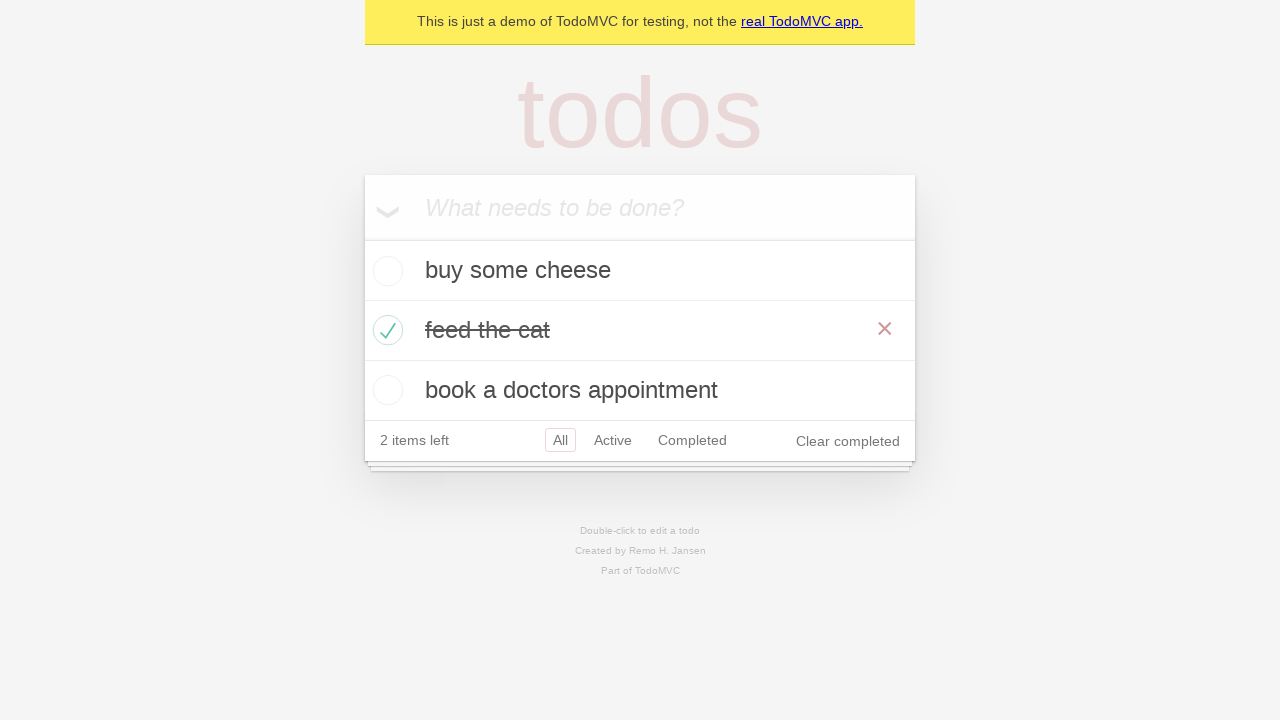

Clicked 'Active' filter to show active todos at (613, 440) on internal:role=link[name="Active"i]
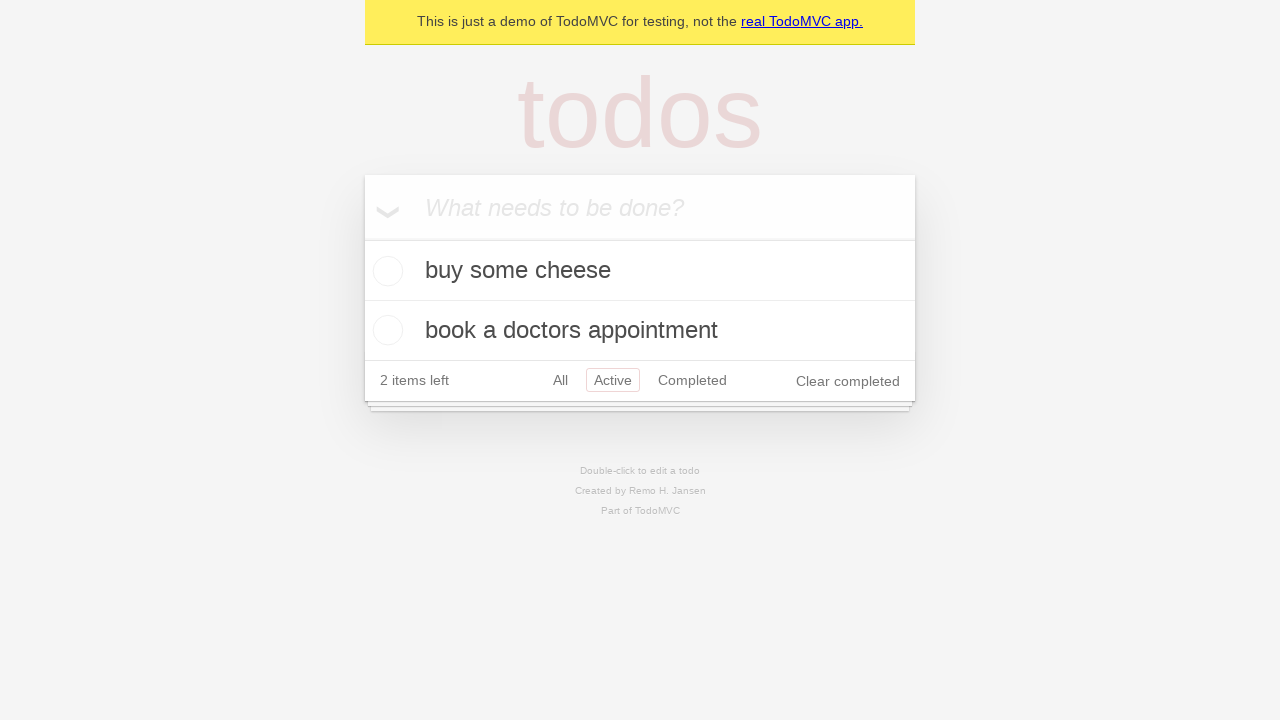

Clicked 'Completed' filter to show completed todos at (692, 380) on internal:role=link[name="Completed"i]
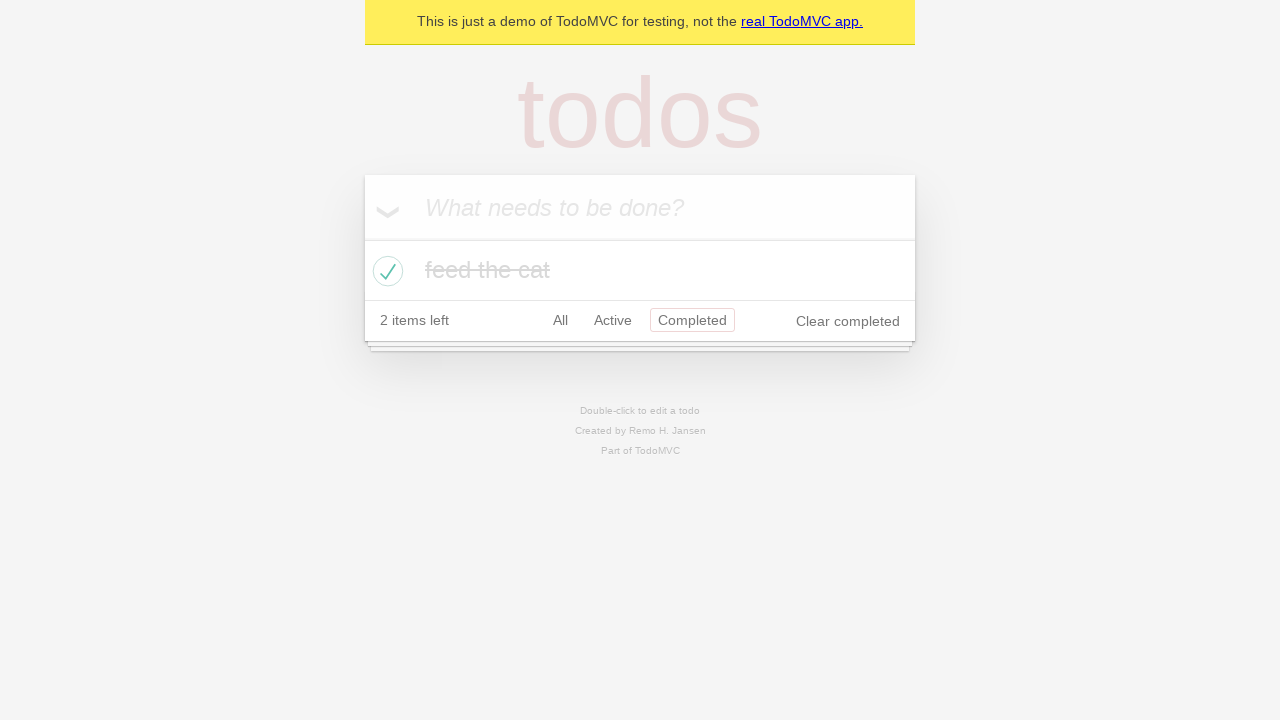

Clicked 'All' filter to display all todo items at (560, 320) on internal:role=link[name="All"i]
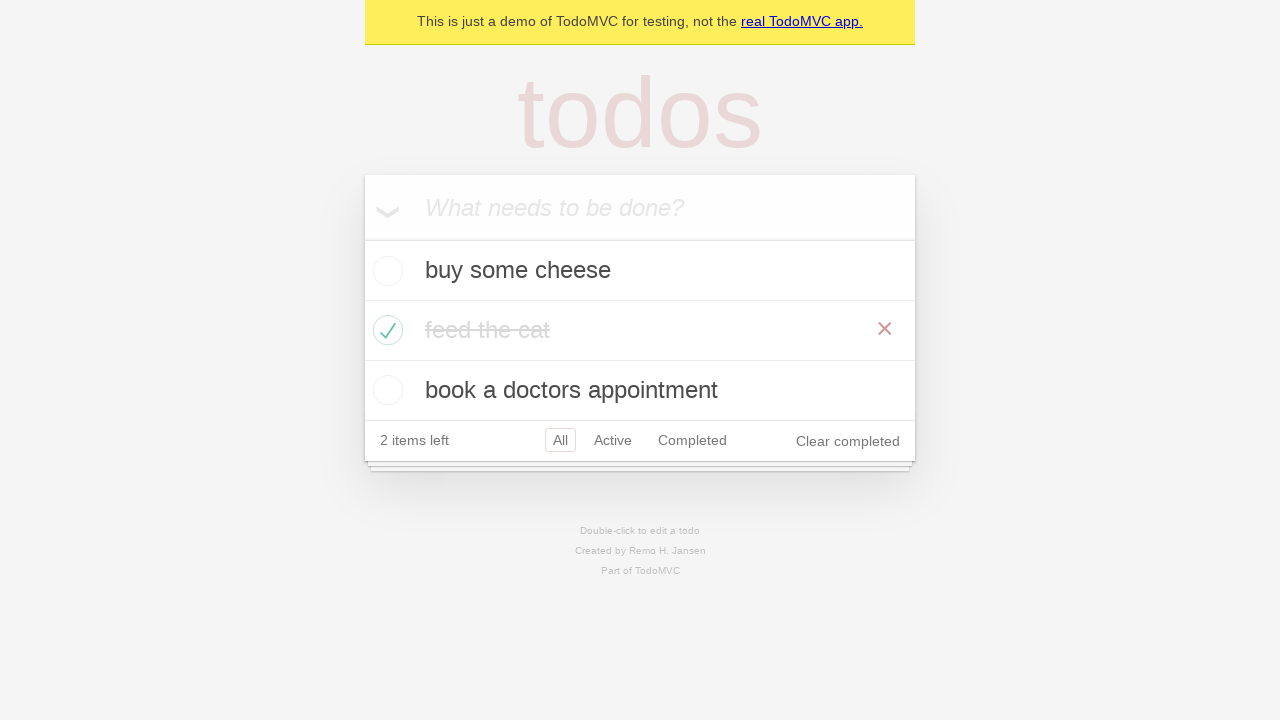

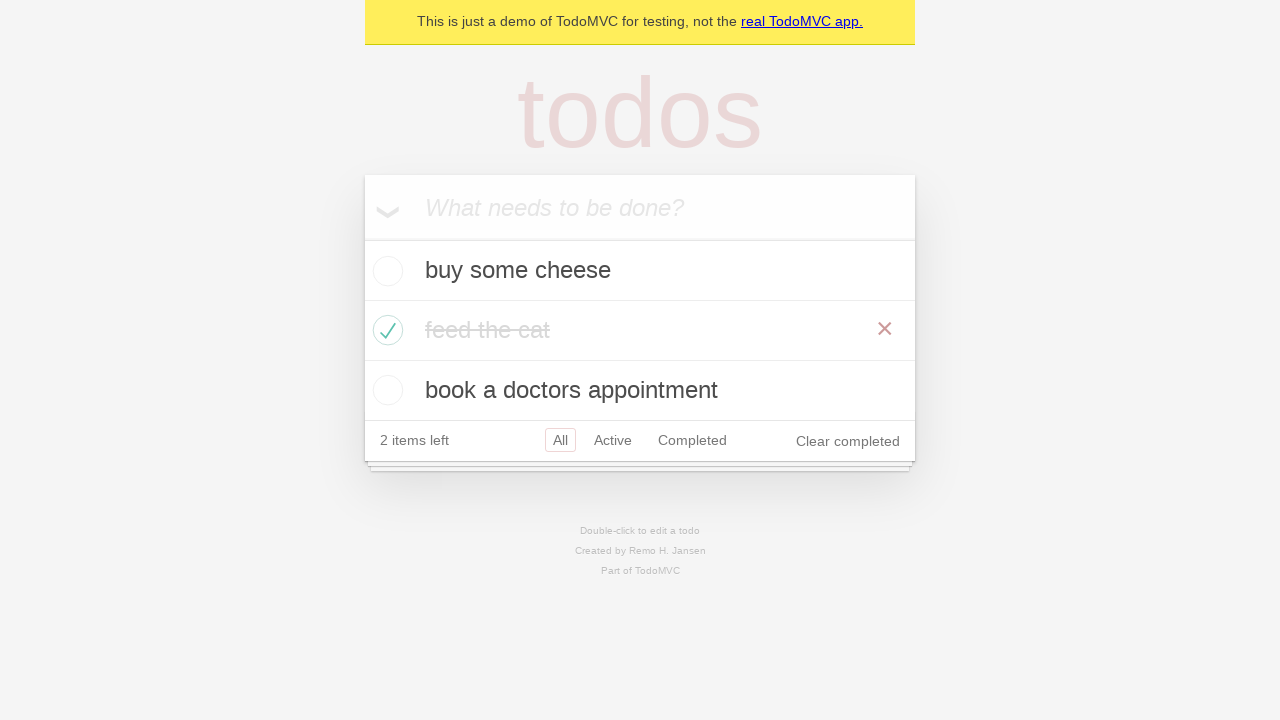